Tests marking all items complete using the toggle-all arrow button

Starting URL: https://todomvc.com/examples/react/dist/

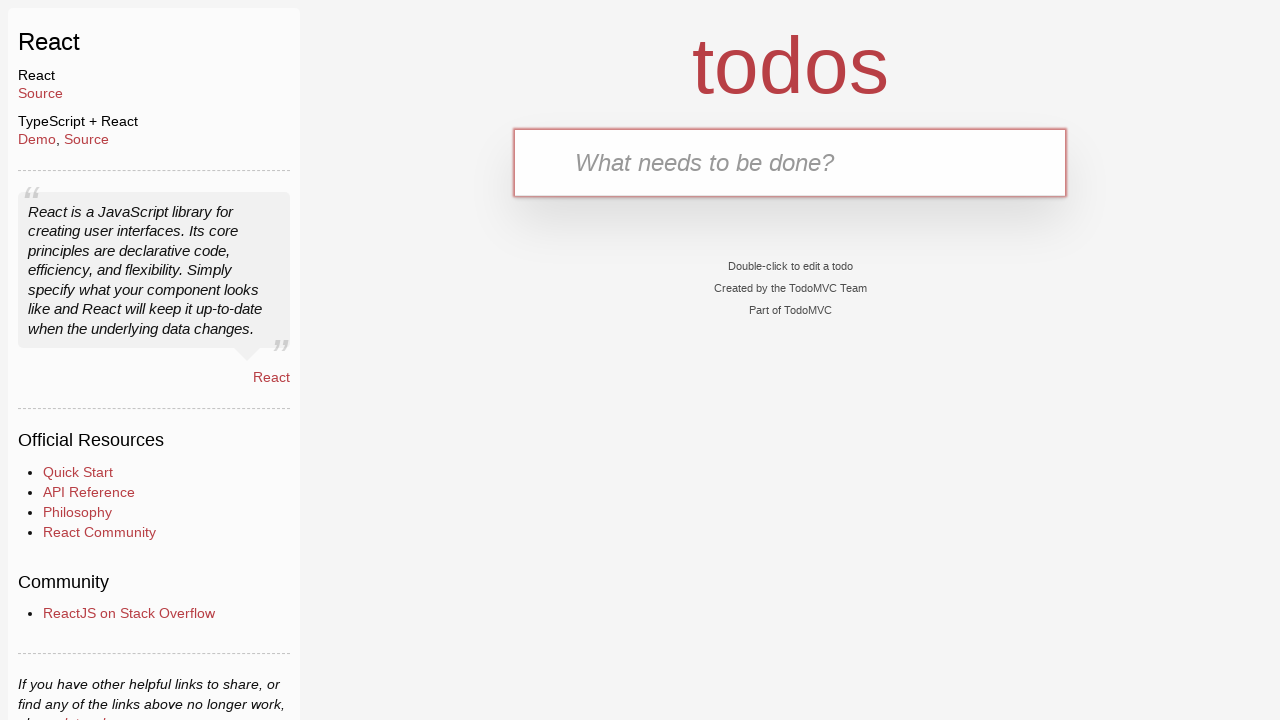

Filled new todo input field with 'test1' on .new-todo
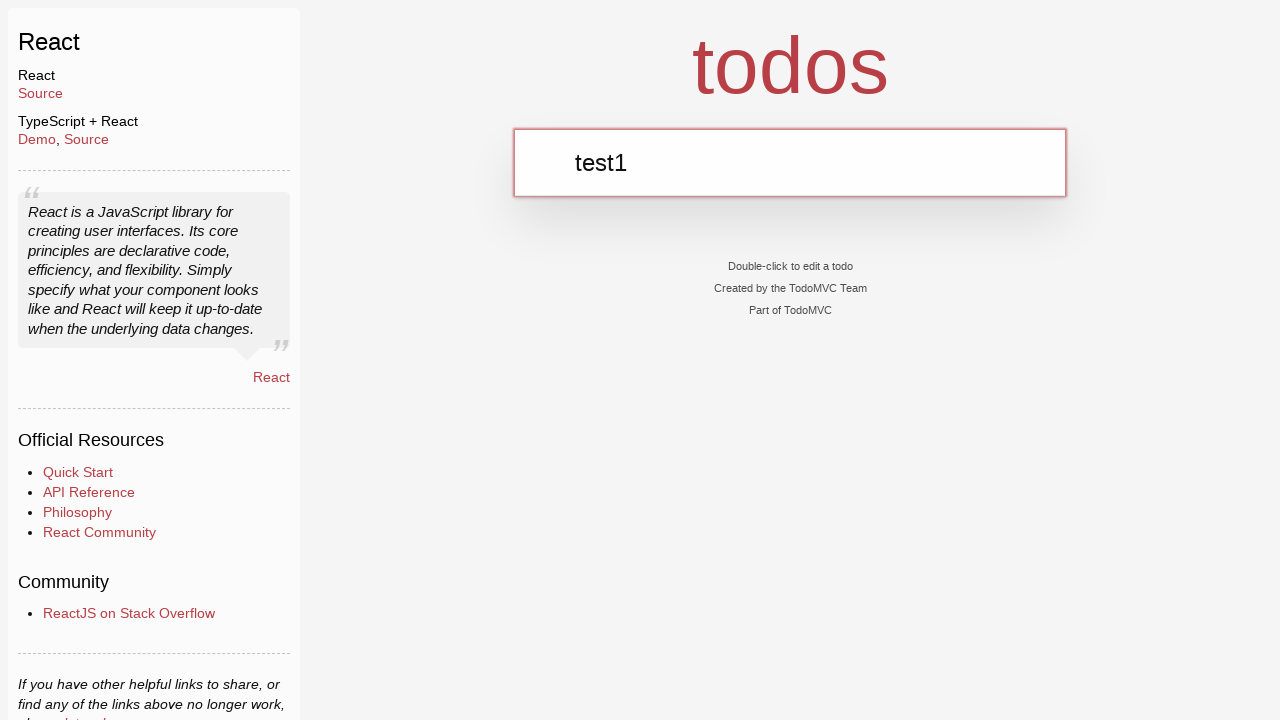

Pressed Enter to add first todo item on .new-todo
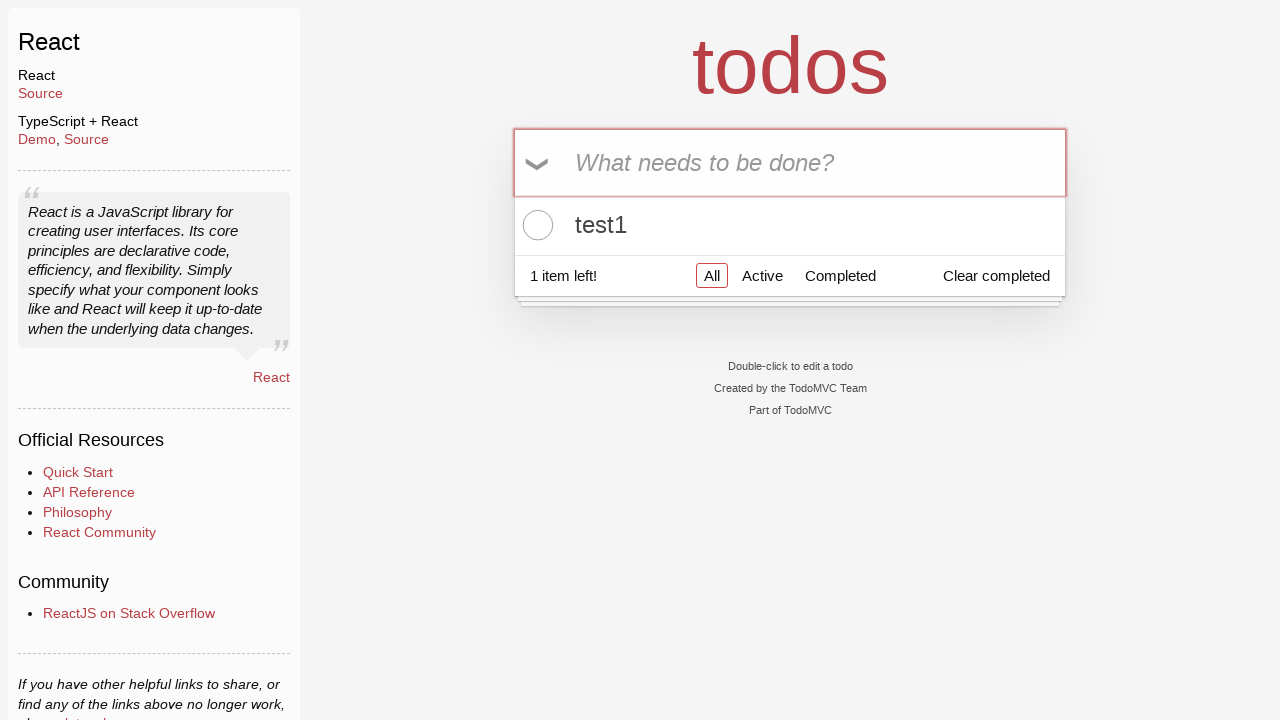

Filled new todo input field with 'test2' on .new-todo
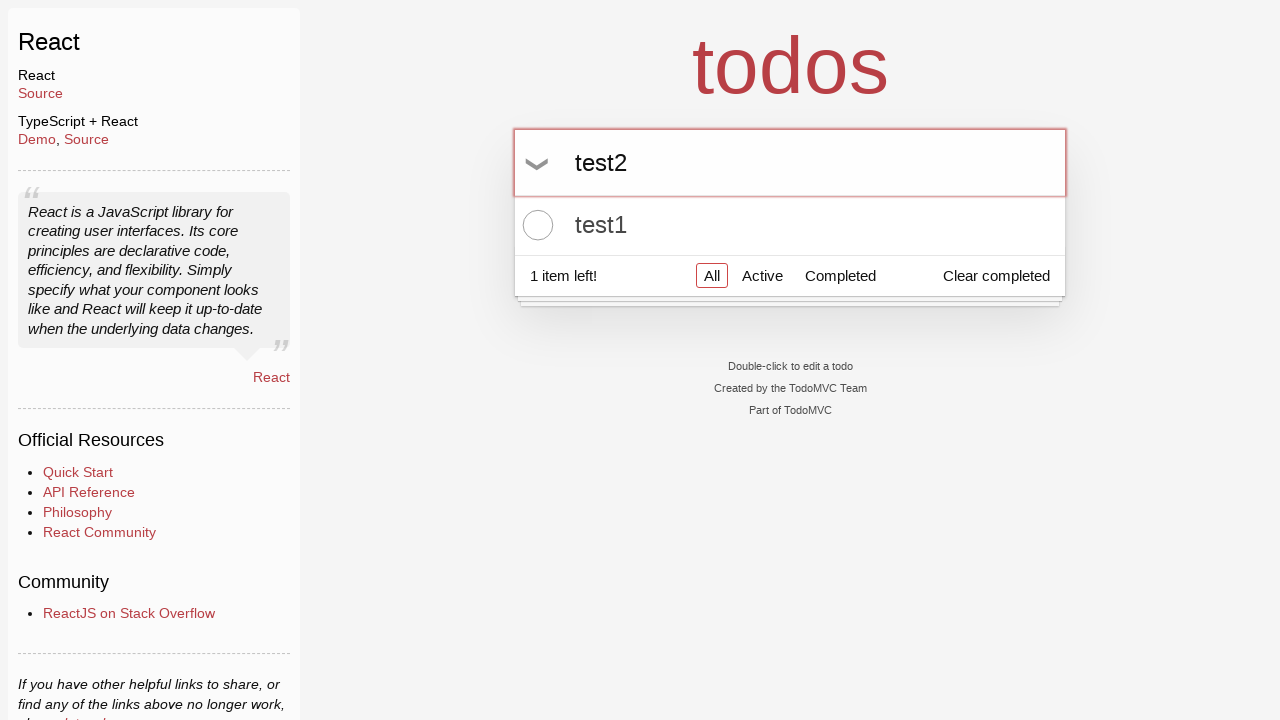

Pressed Enter to add second todo item on .new-todo
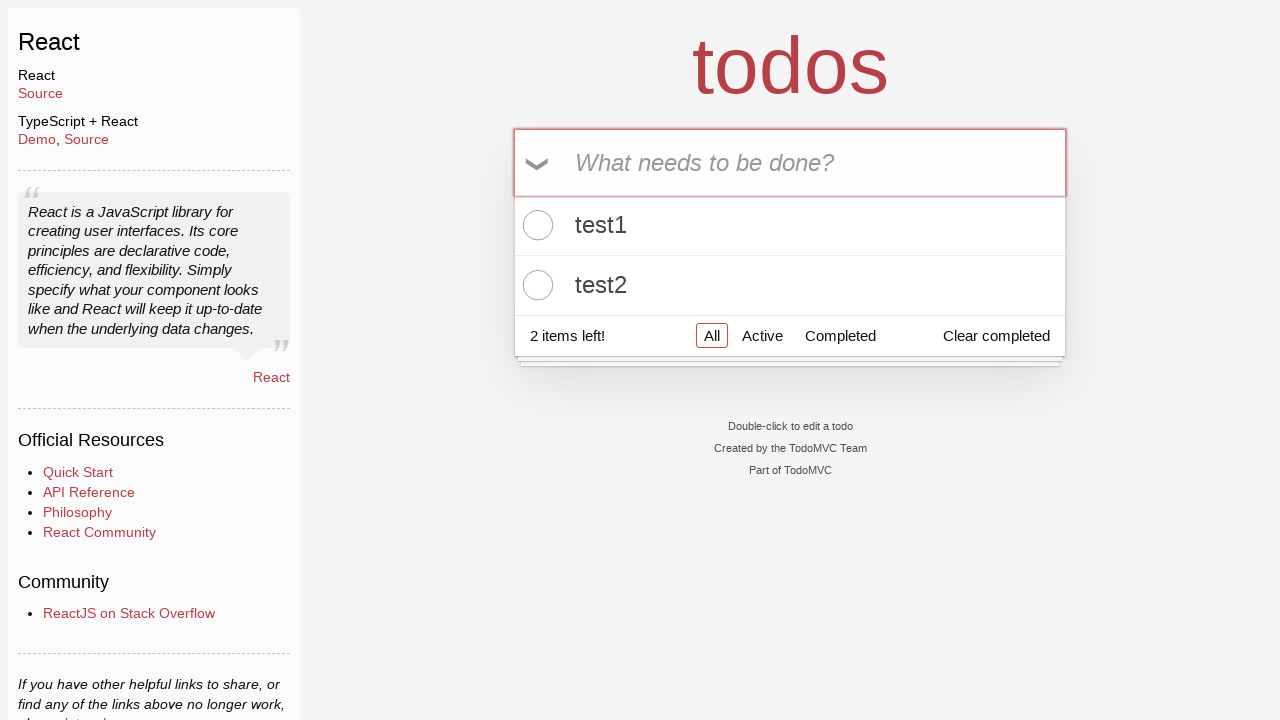

Clicked toggle-all arrow button to mark all items complete at (539, 163) on .toggle-all
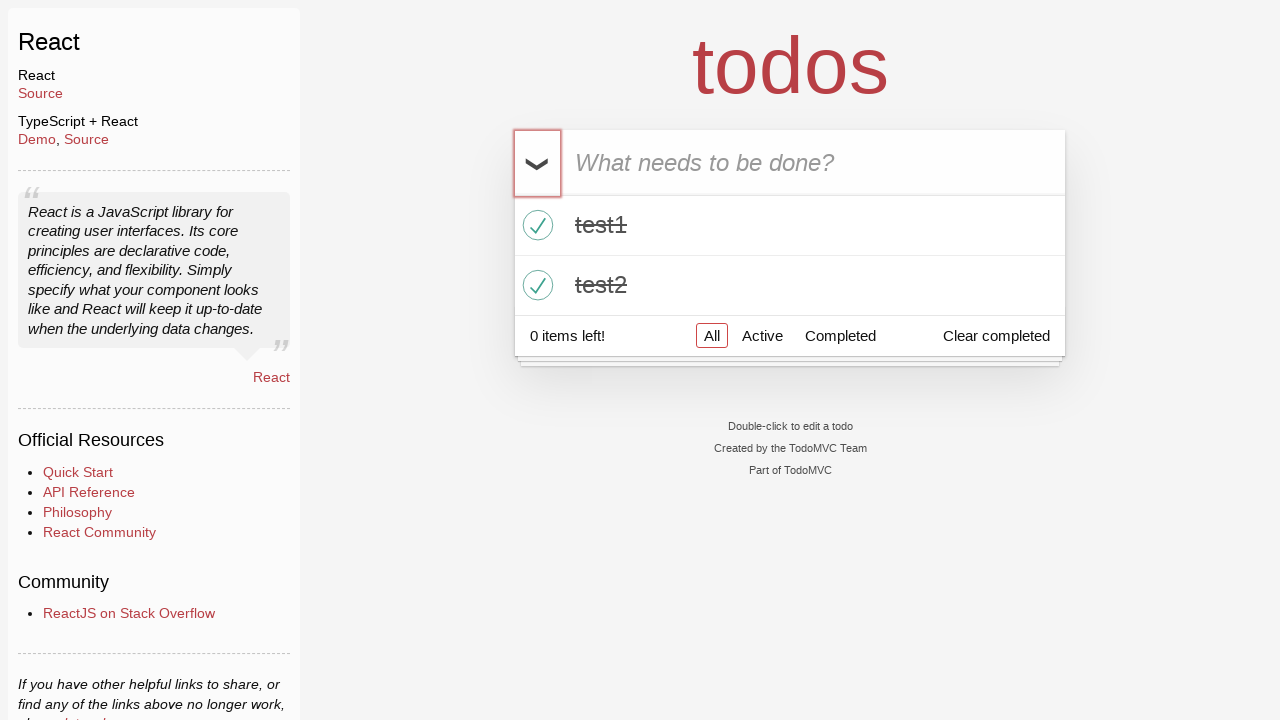

Retrieved todo count from status element
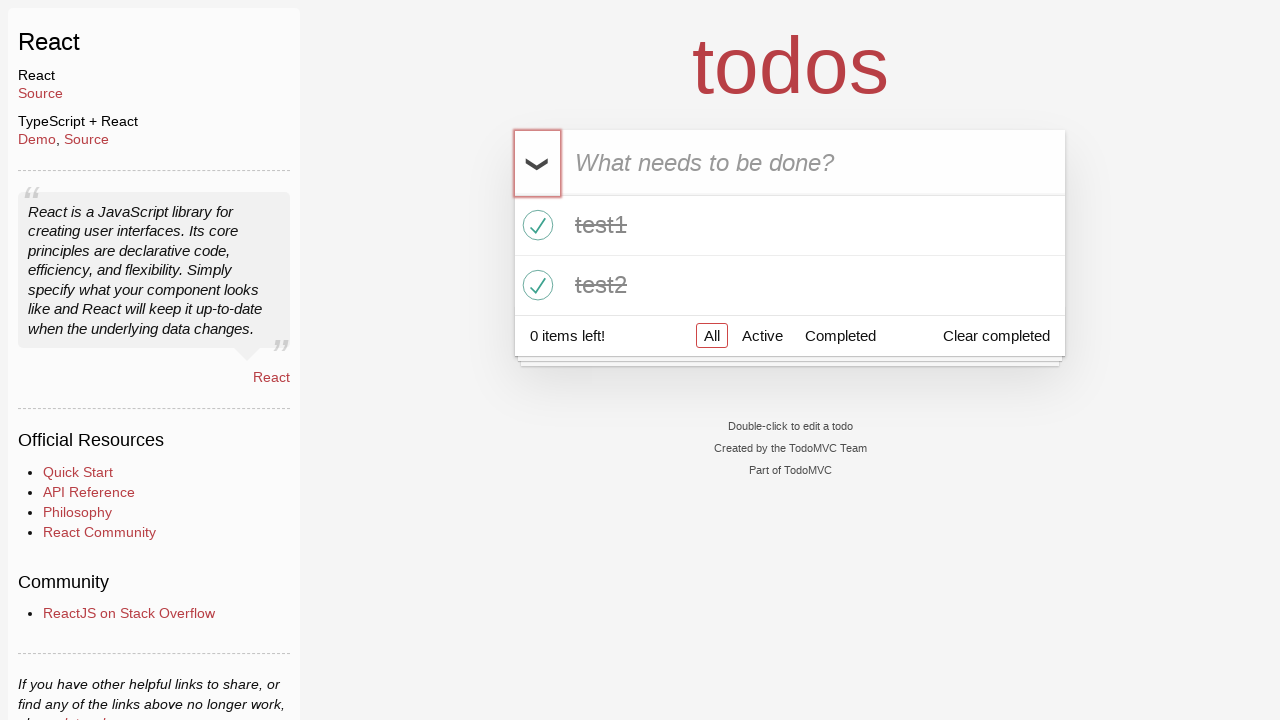

Verified that status count displays '0 items left!' - all items marked complete
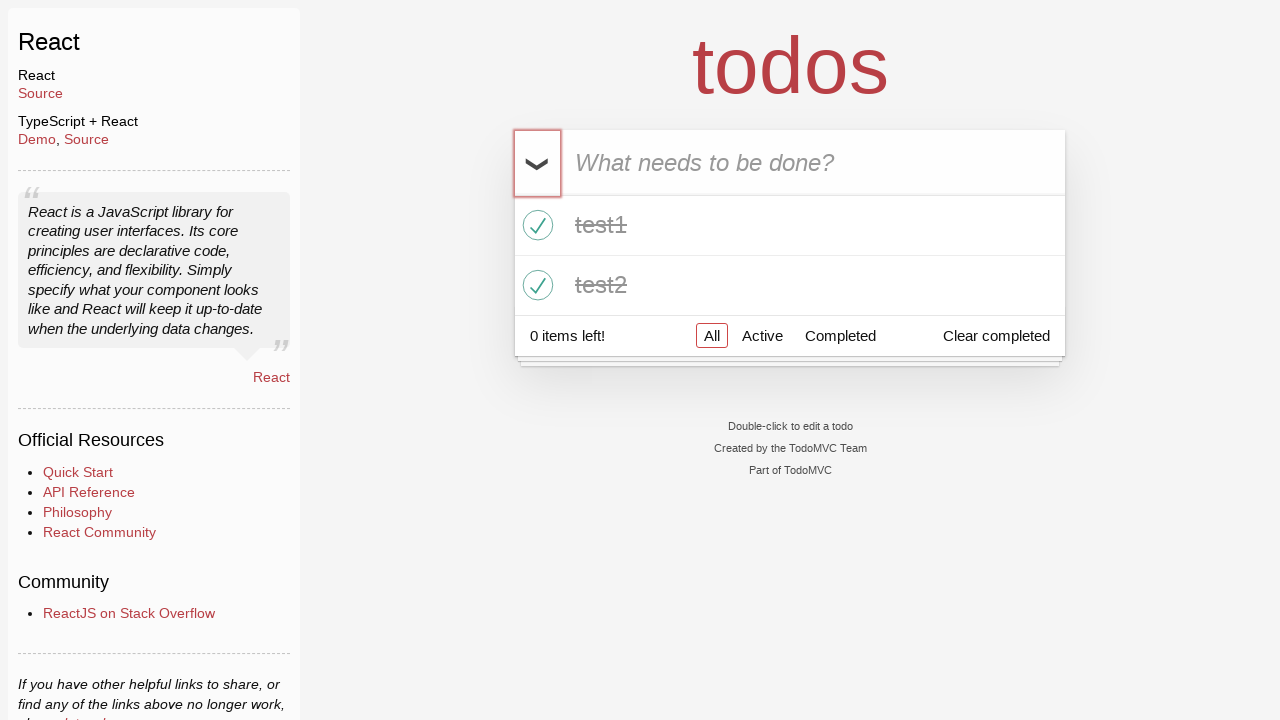

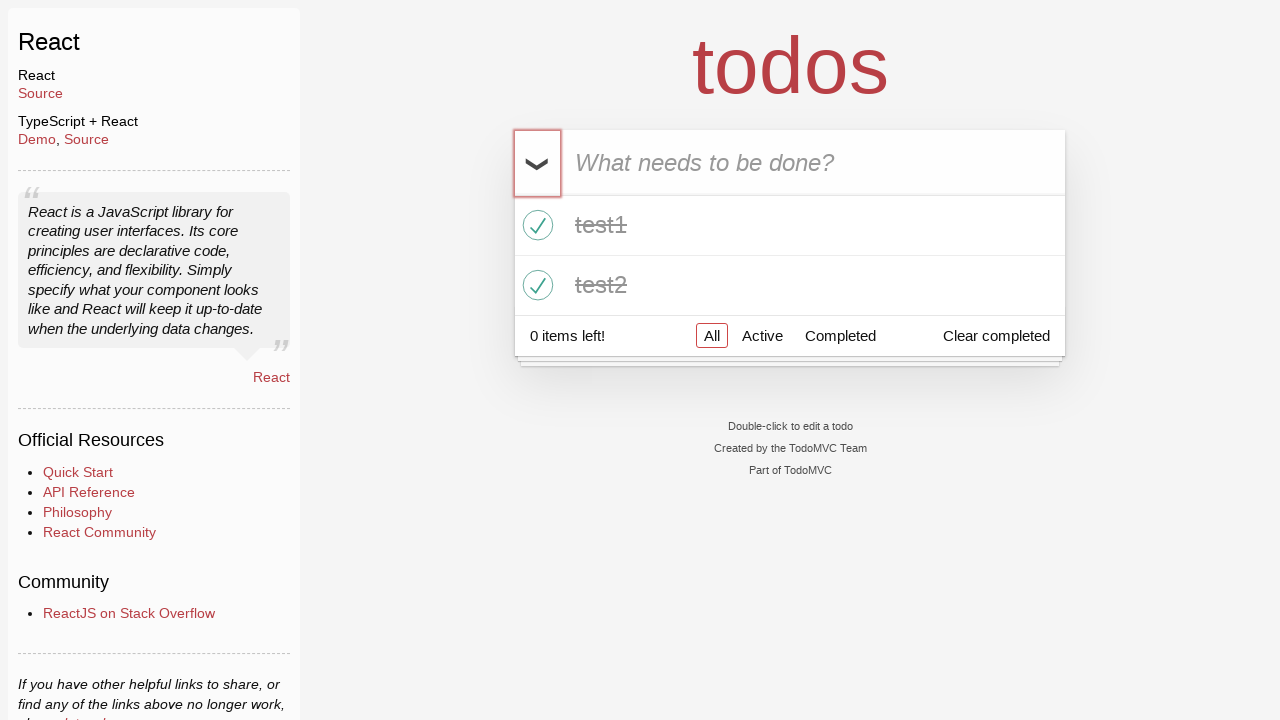